Navigates to a GitHub users ranking page, waits for user avatars to load, then navigates to the first user's profile page and verifies profile elements are displayed.

Starting URL: https://github.com/gayanvoice/top-github-users/blob/main/markdown/total_contributions/tunisia.md

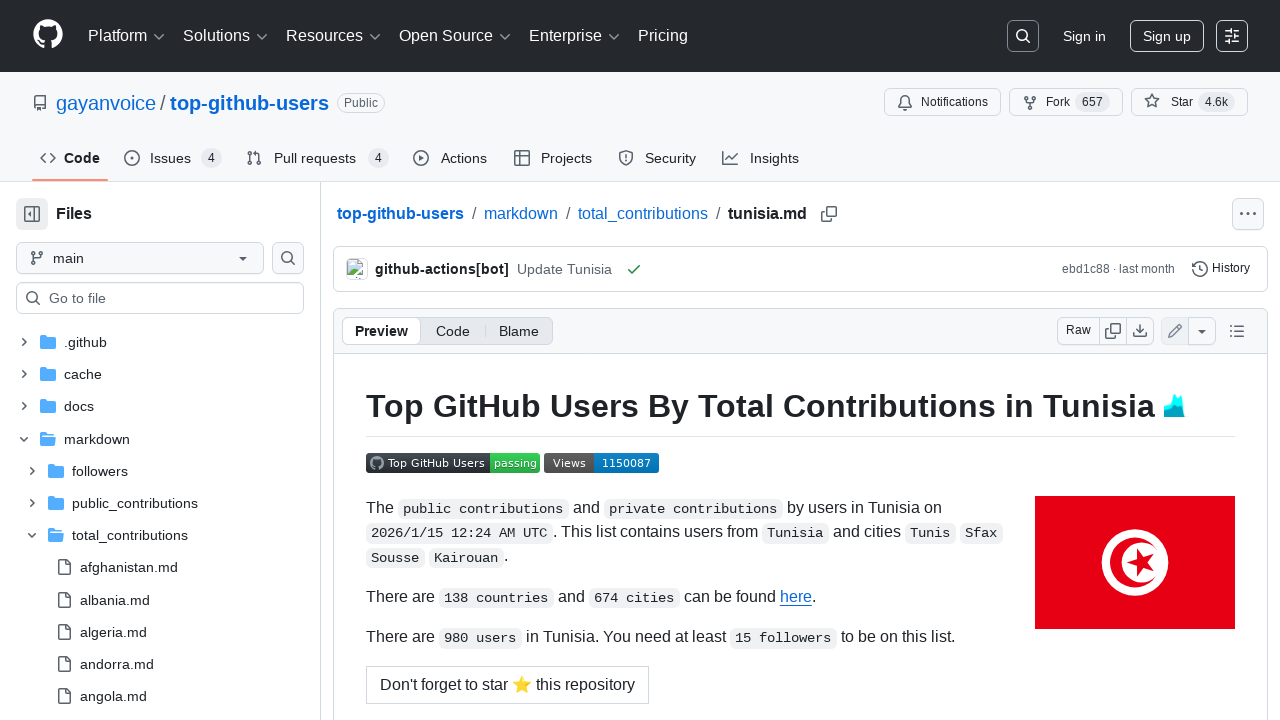

Waited for user avatars table to load
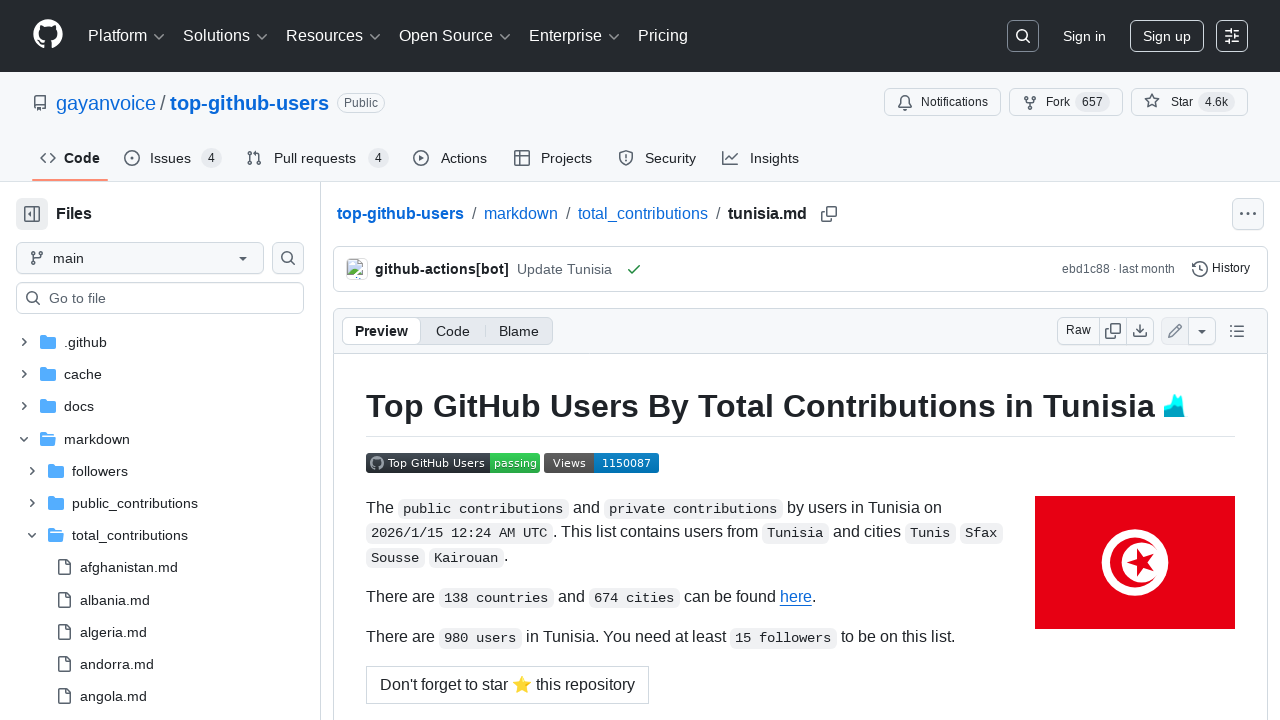

Located first user avatar element
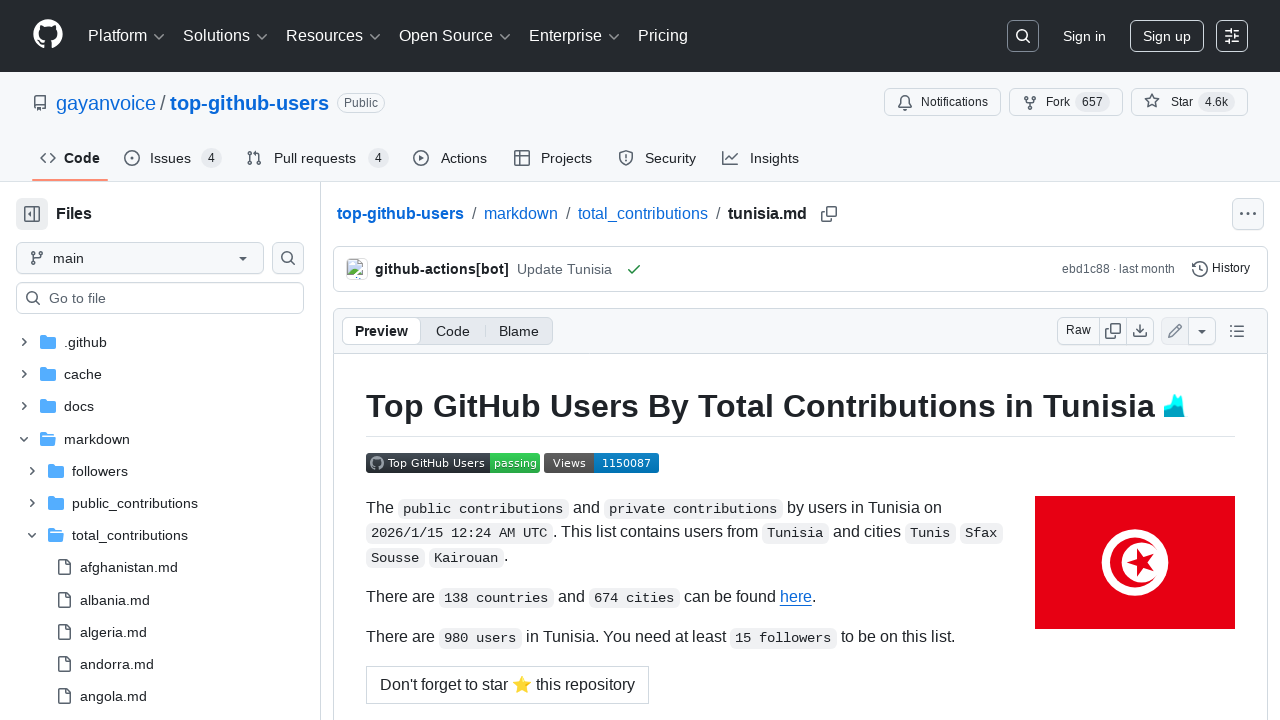

Retrieved alt attribute from first user avatar
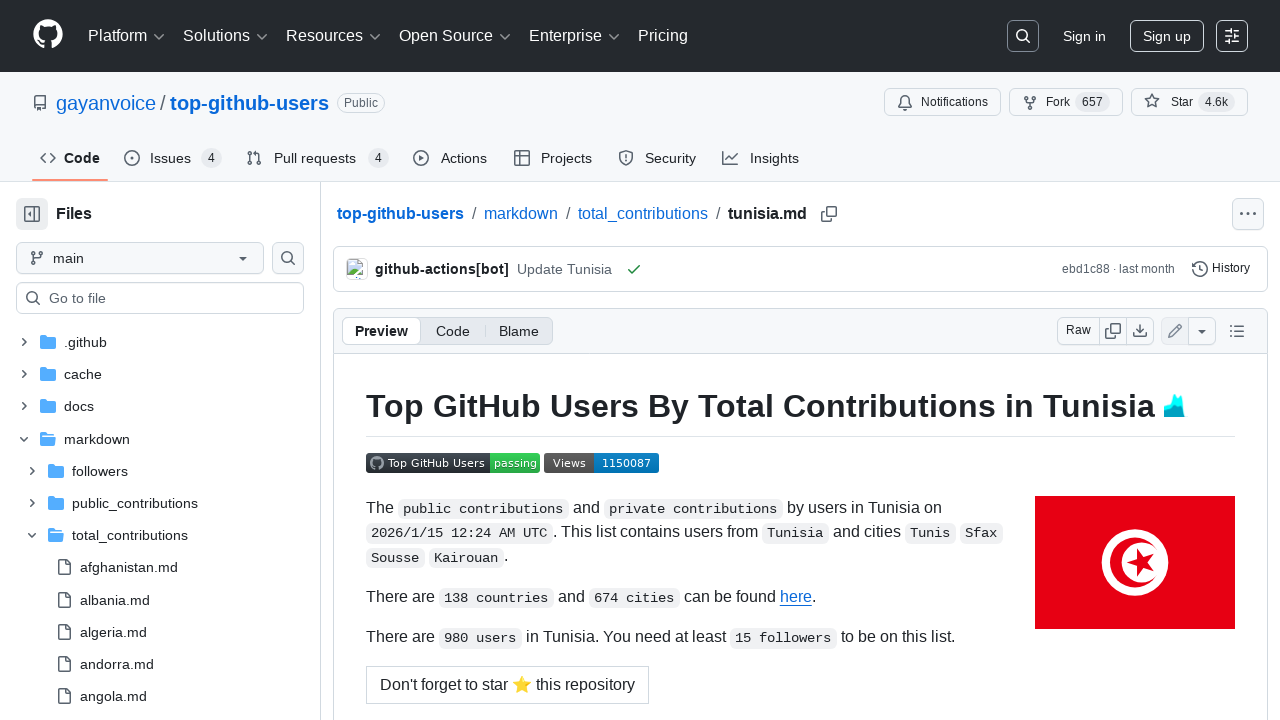

Extracted username: torvalds
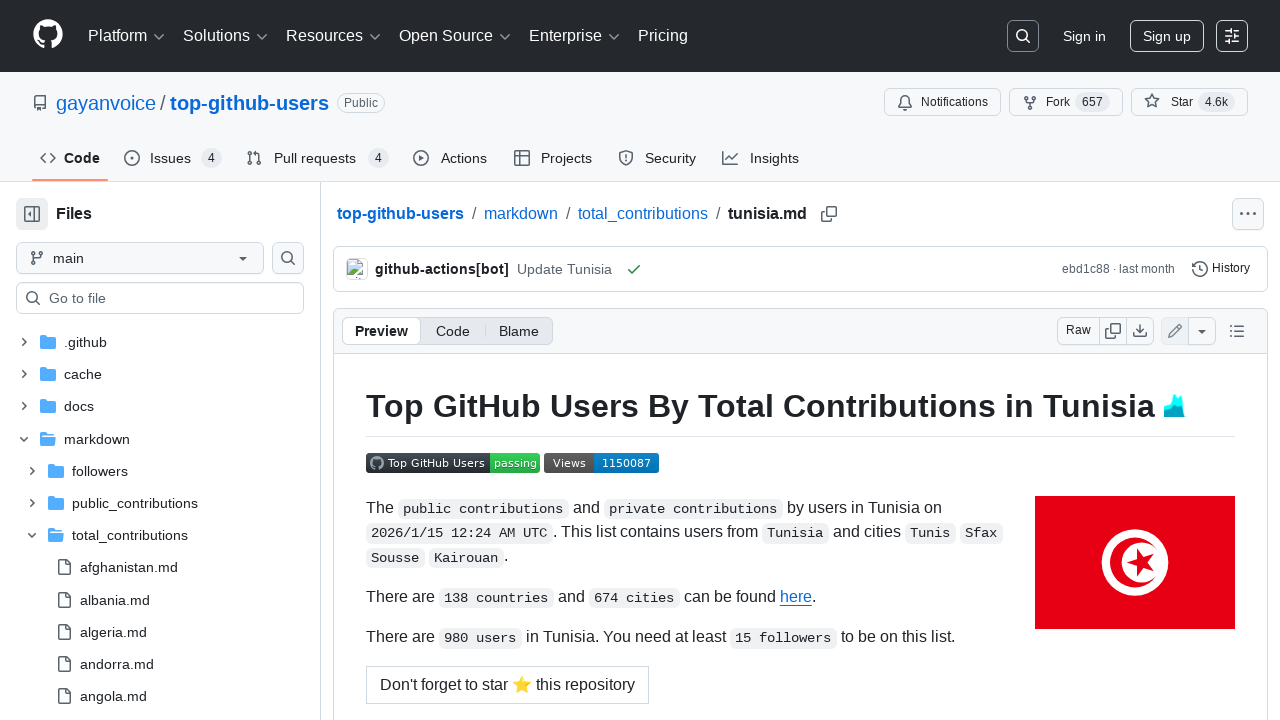

Navigated to user profile: https://github.com/torvalds
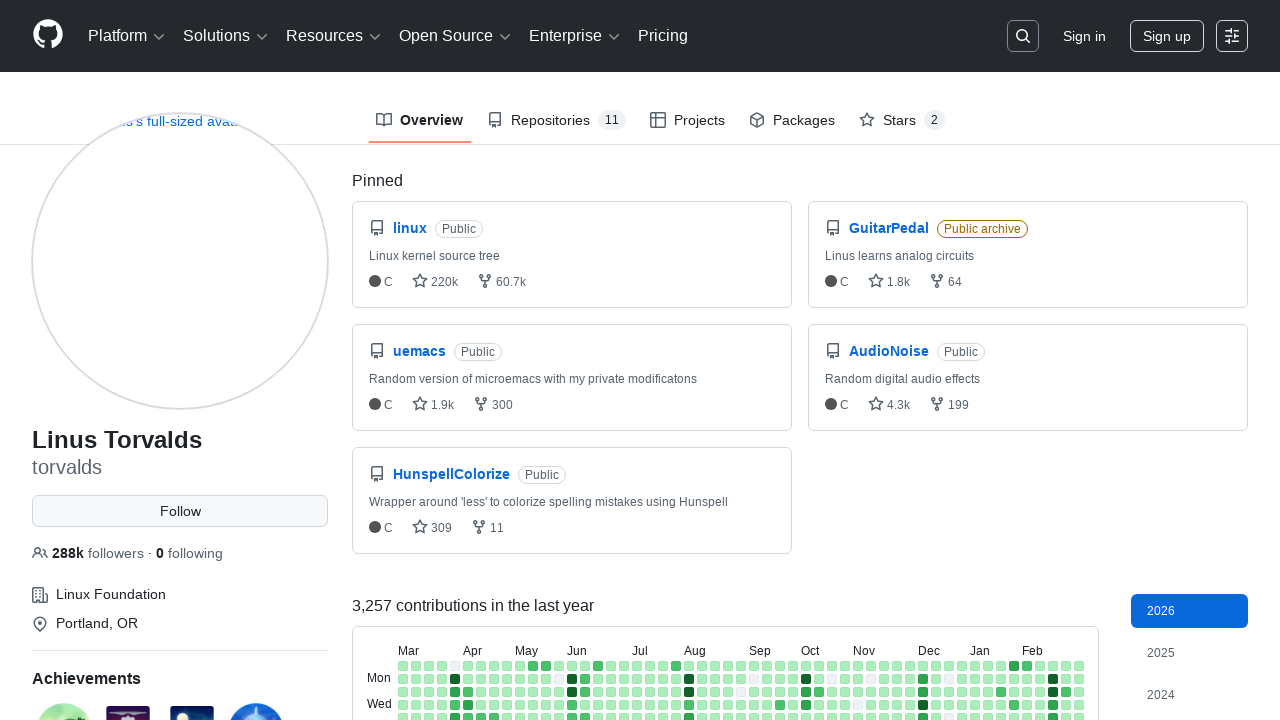

Profile page elements loaded successfully
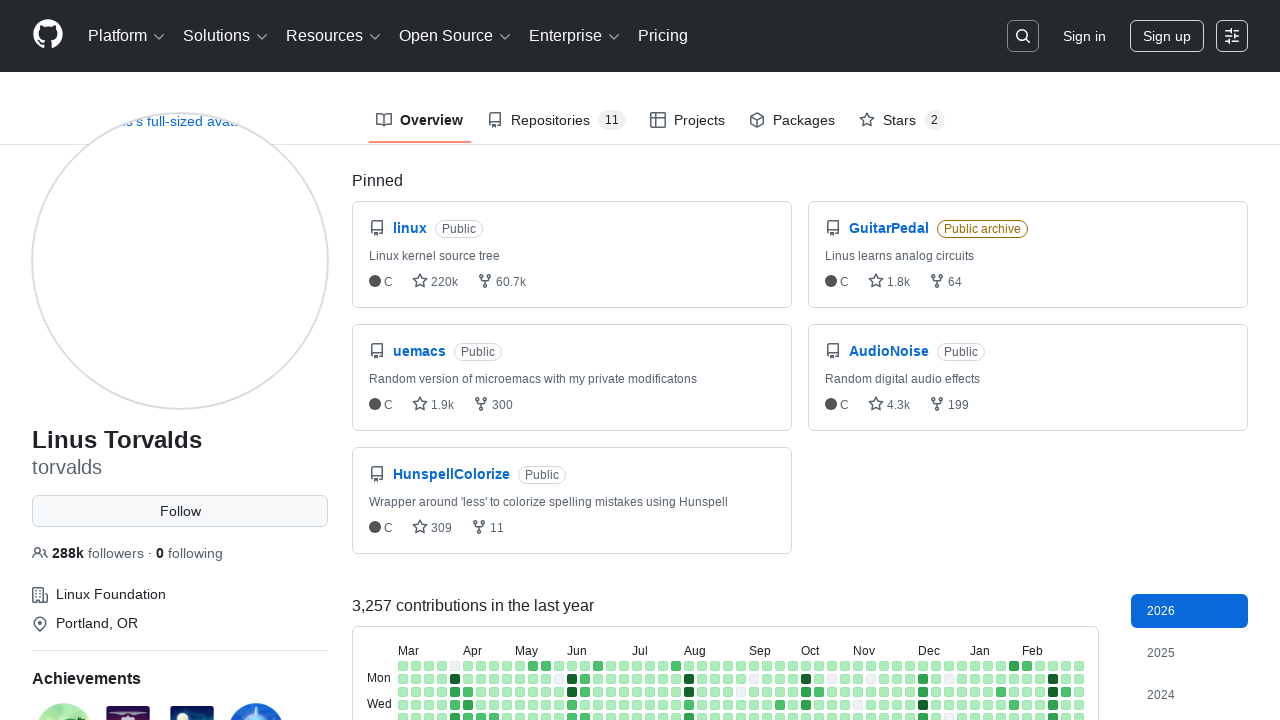

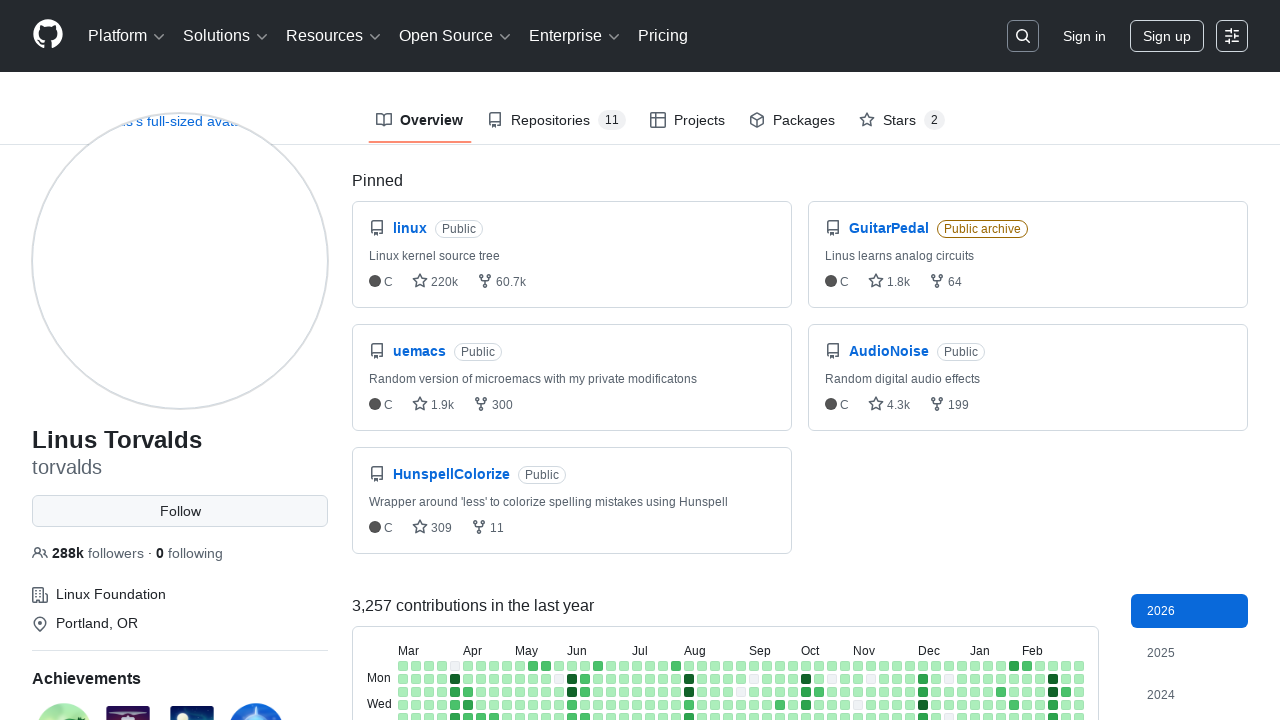